Navigates to the SPC College events page, scrolls to load content, and verifies that event items are displayed on the page.

Starting URL: https://www.spcollege.edu/events

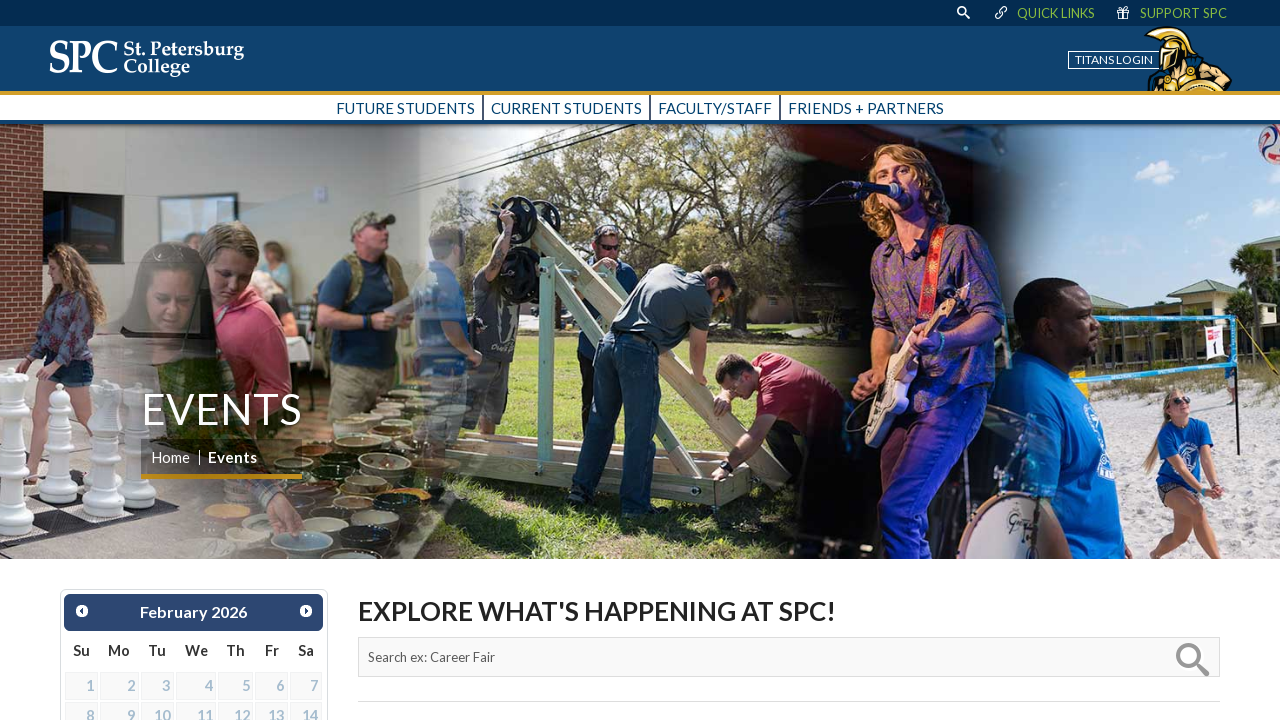

Navigated to SPC College events page
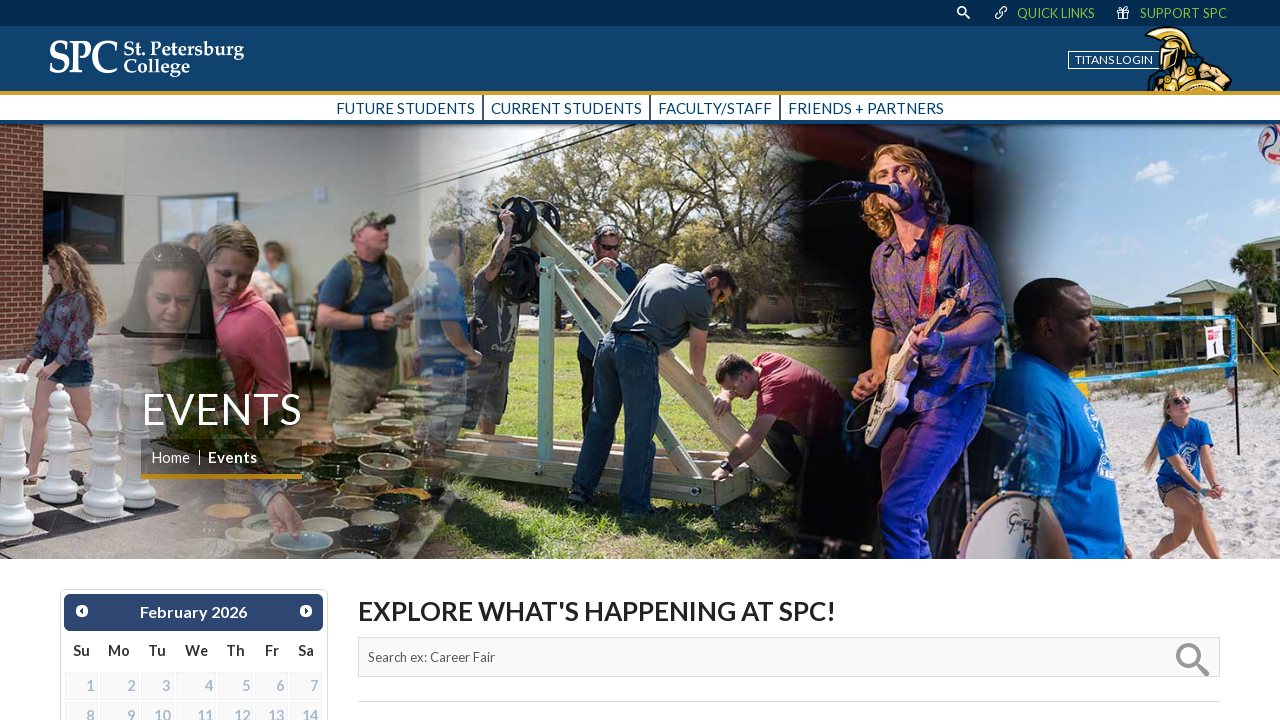

Waited for page to reach network idle state
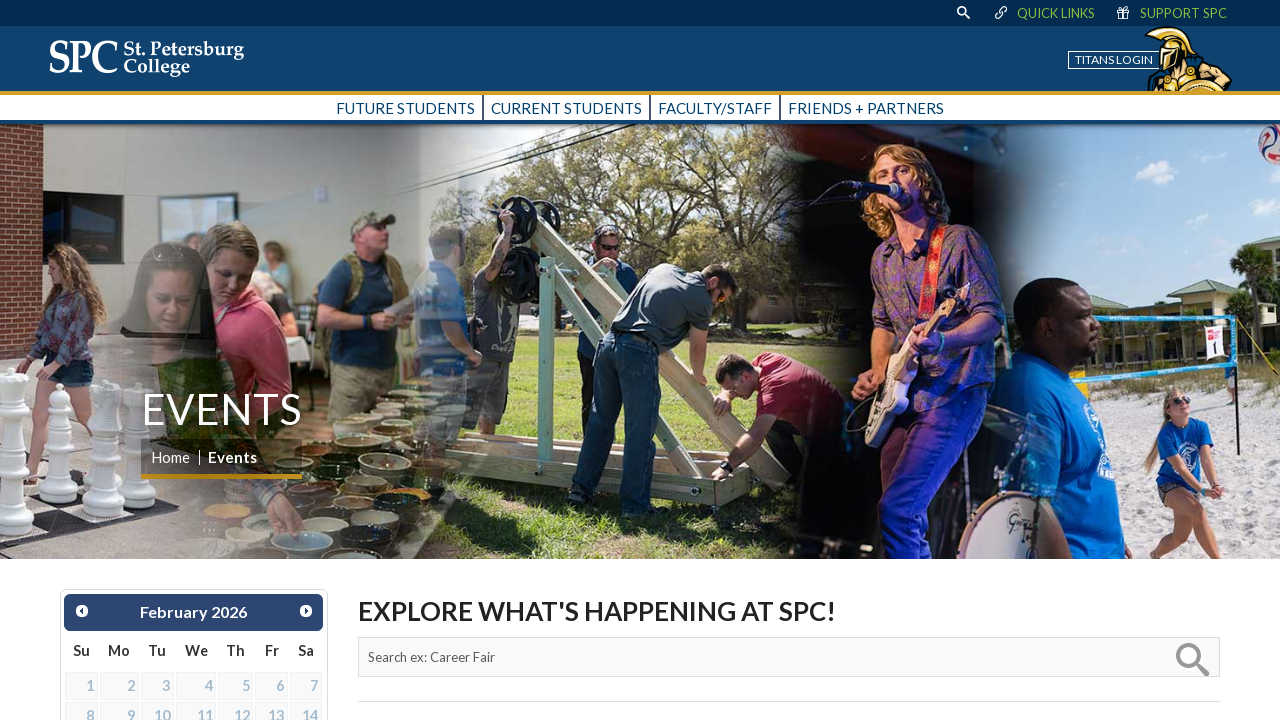

Scrolled to bottom of page to load all content
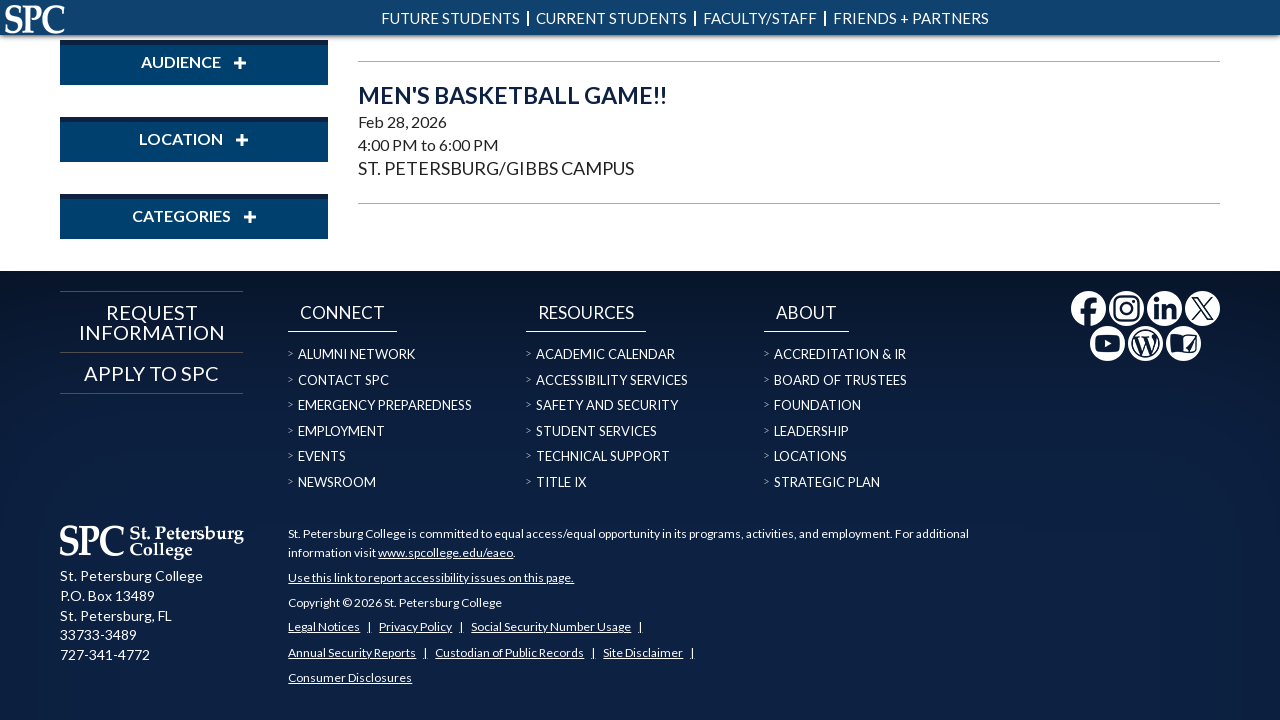

Event items selector became visible
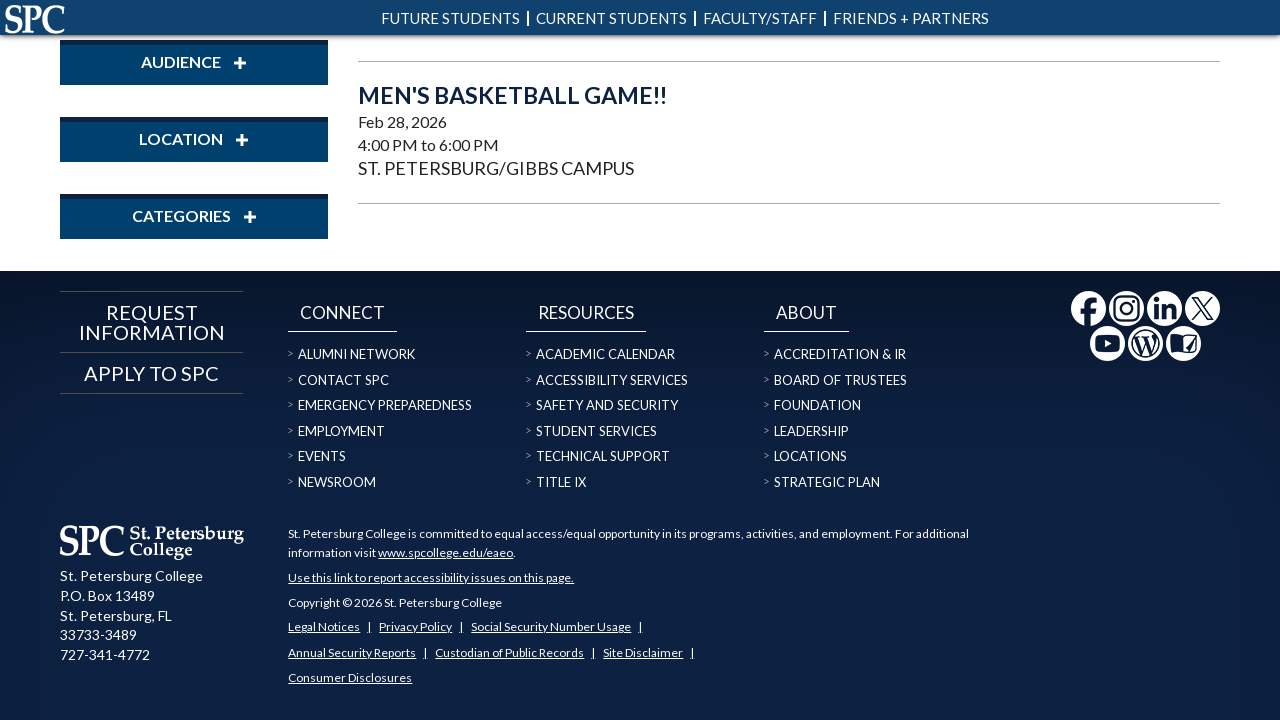

Located event item links
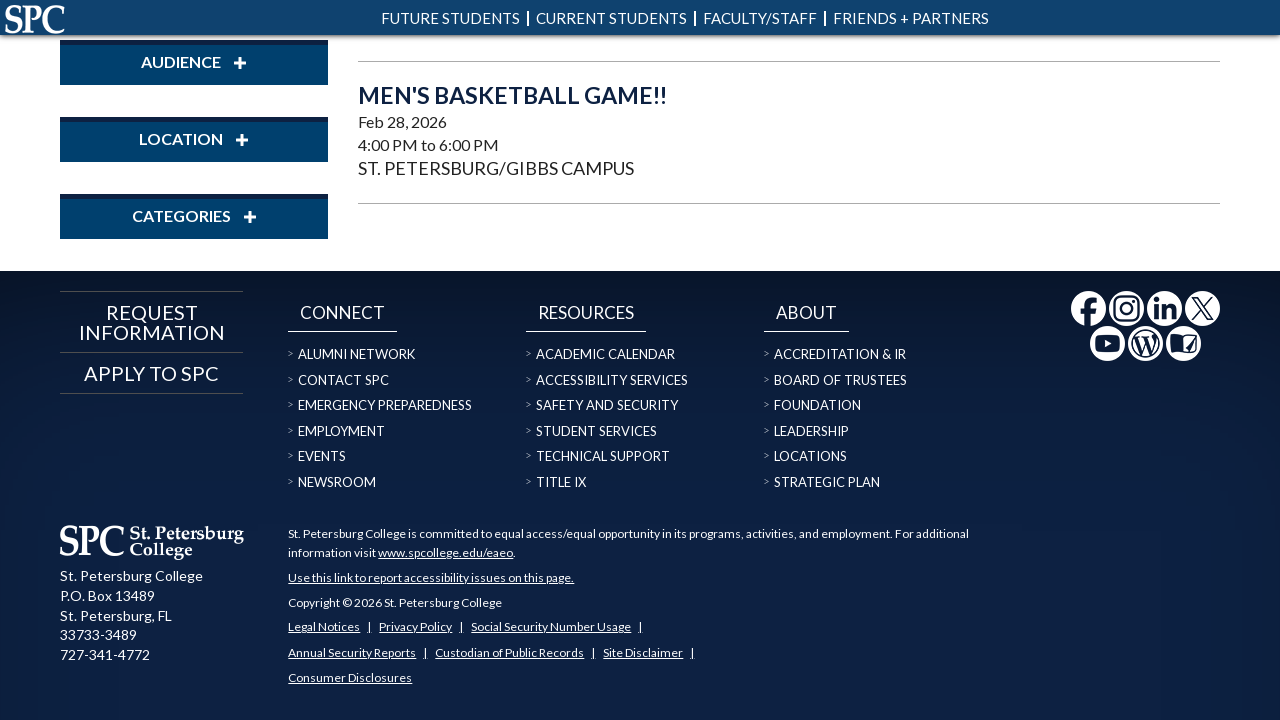

First event link became visible, confirming events are displayed
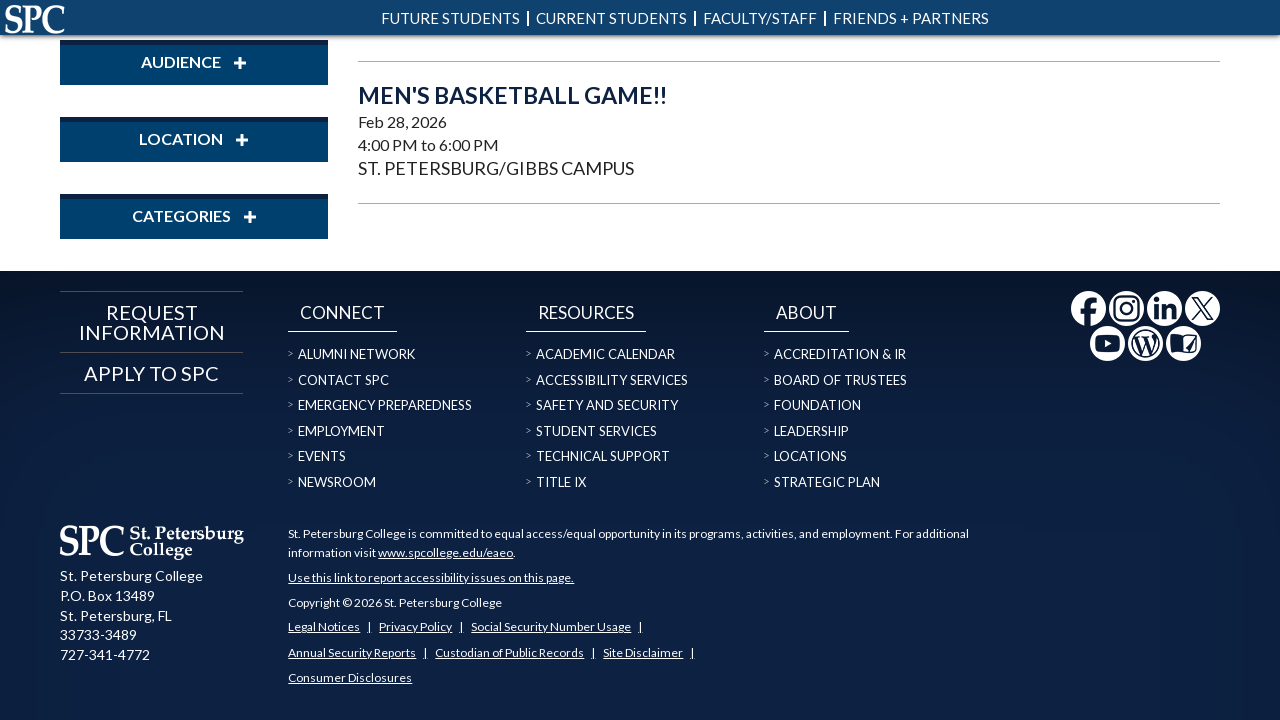

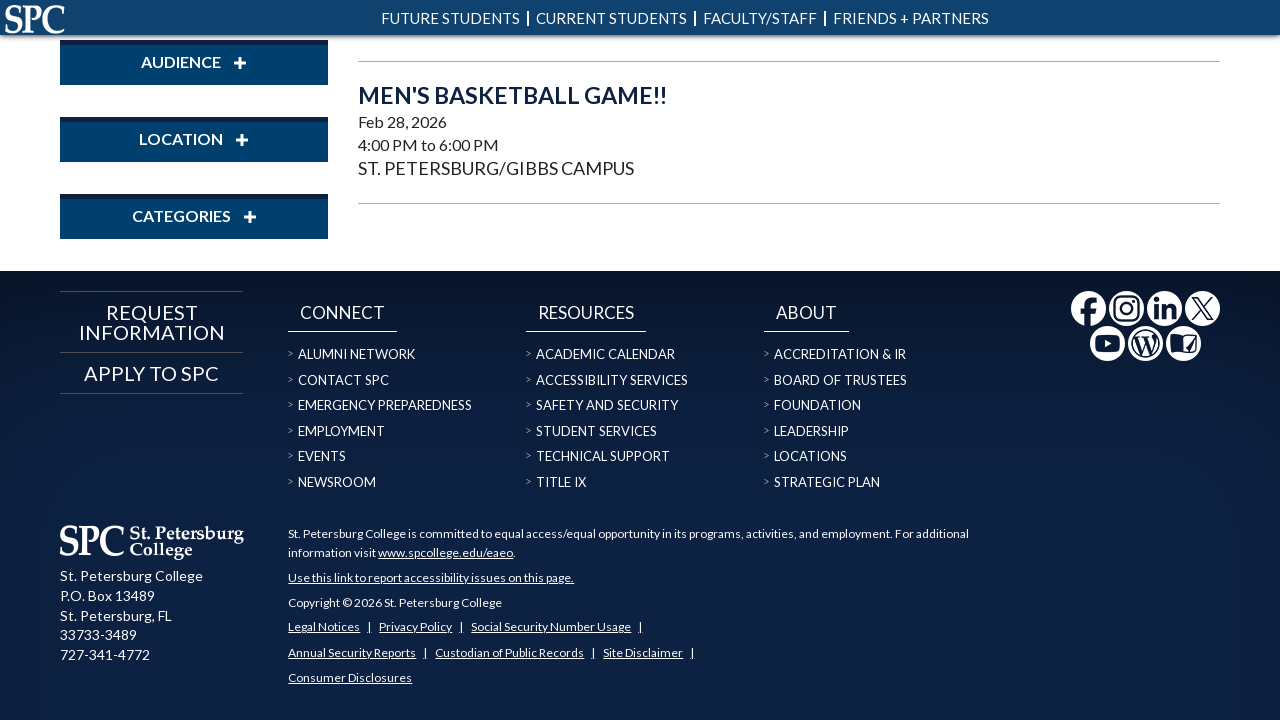